Tests opening multiple tabs/popups and verifying content in each

Starting URL: https://rahulshettyacademy.com/AutomationPractice/

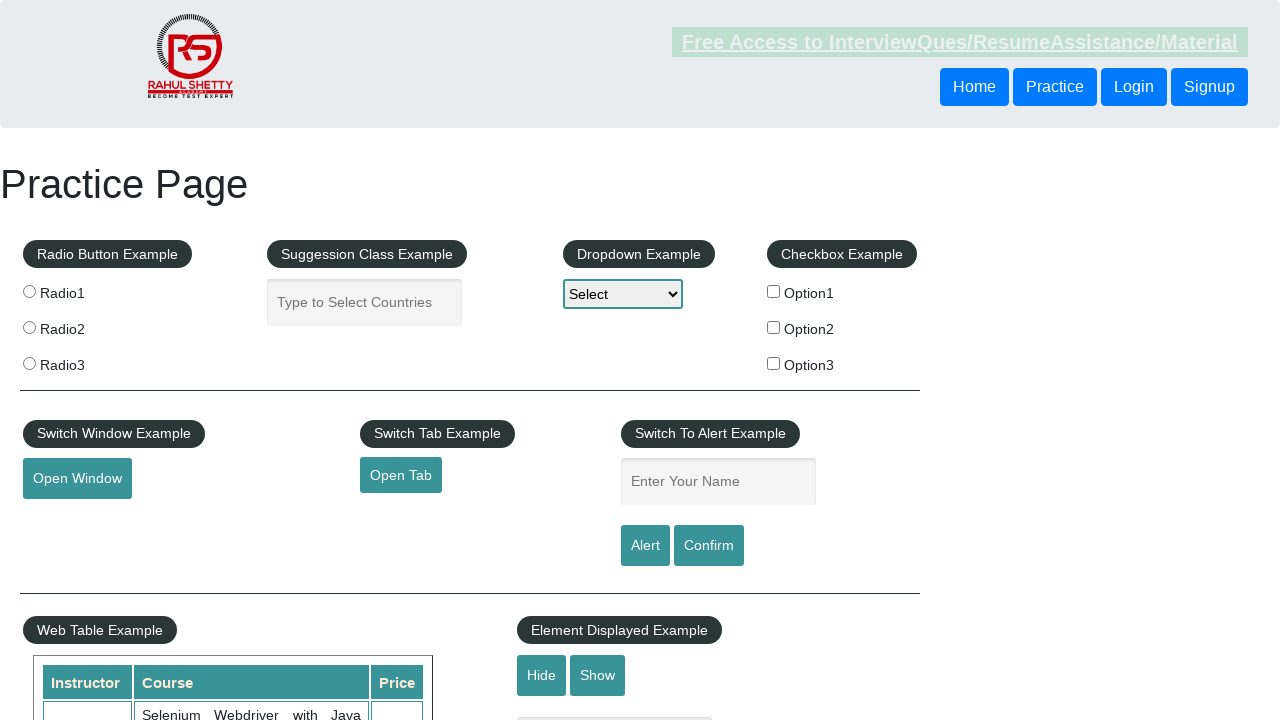

Waited for #opentab element to be available
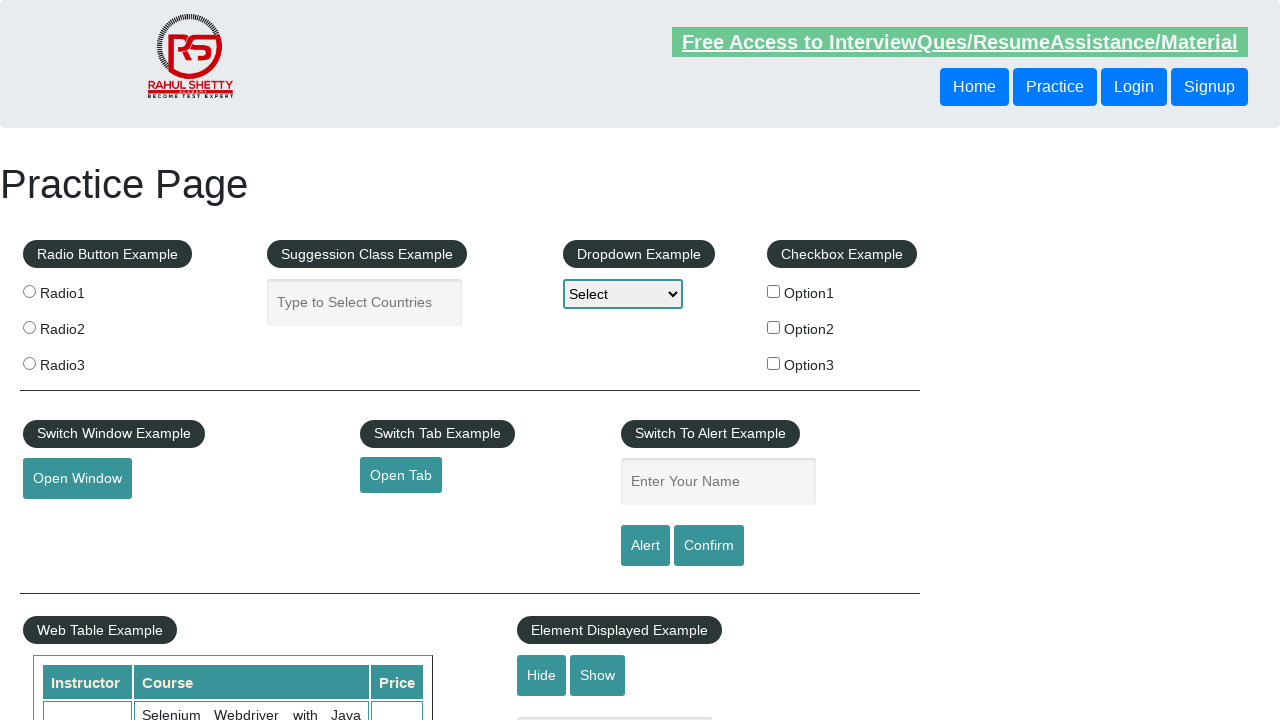

Clicked #opentab link and new tab opened at (401, 475) on #opentab
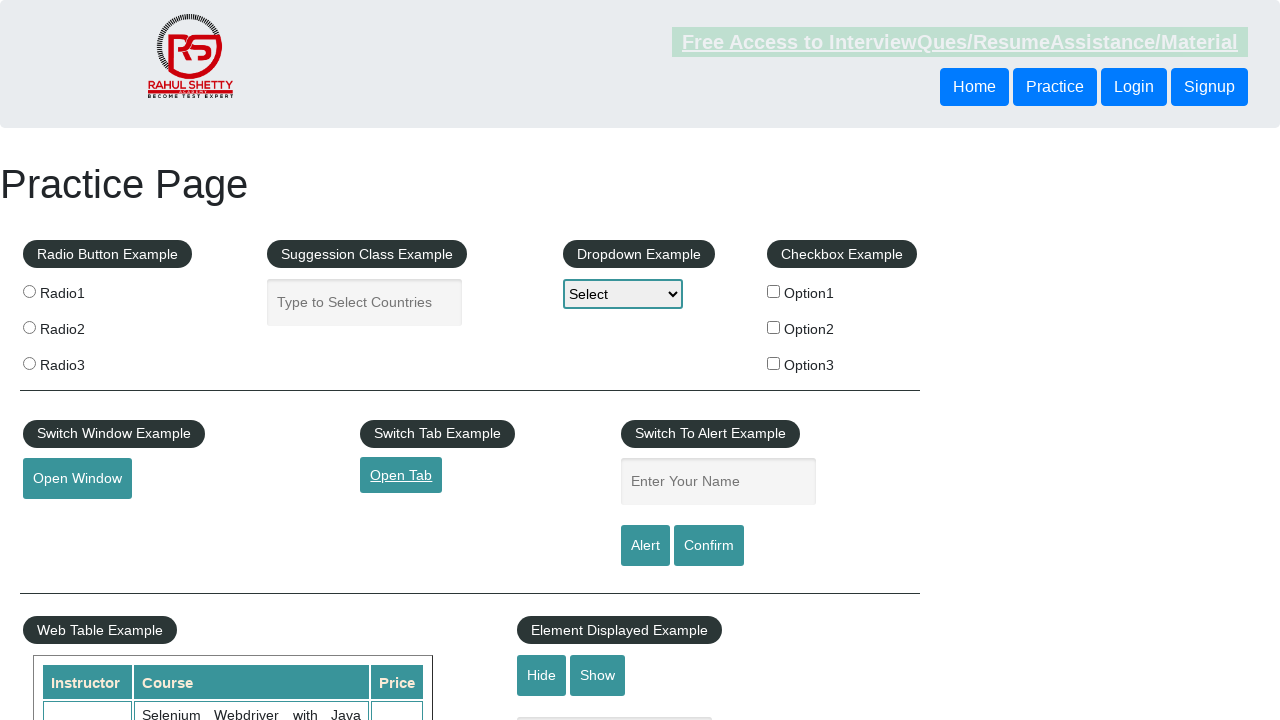

Captured new tab/popup page object
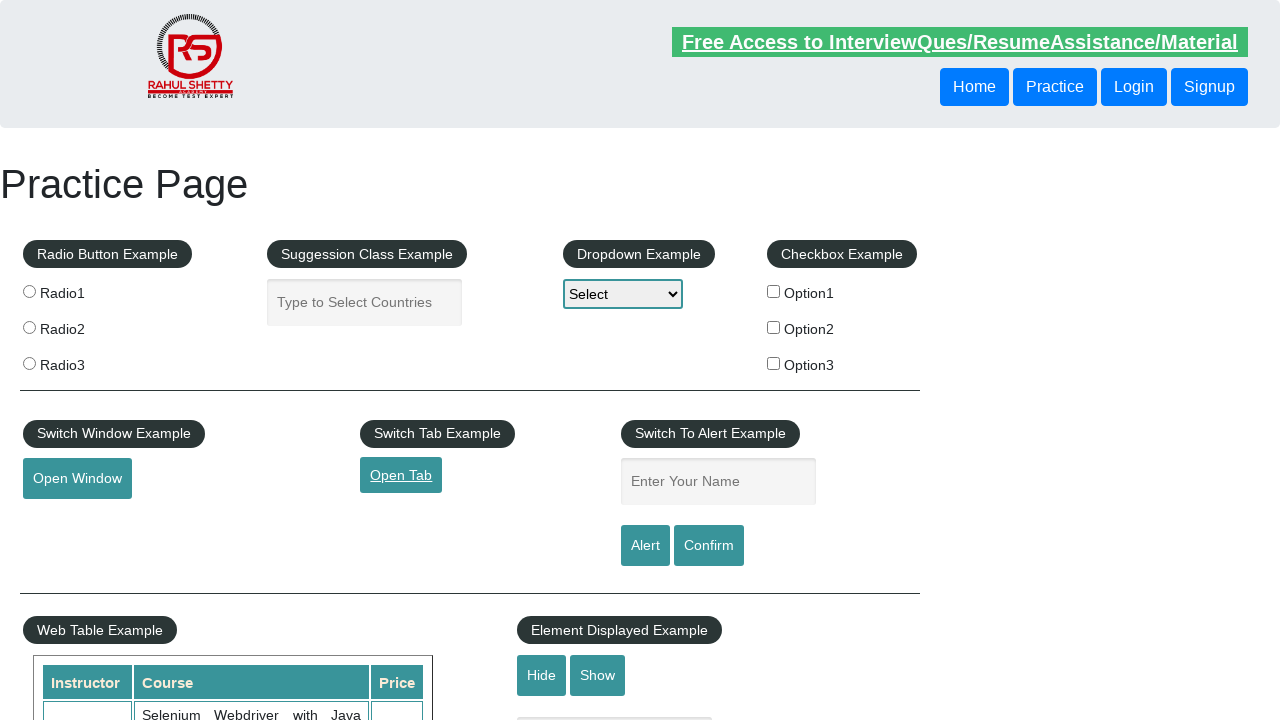

Verified 'Access all our Courses' text in new tab
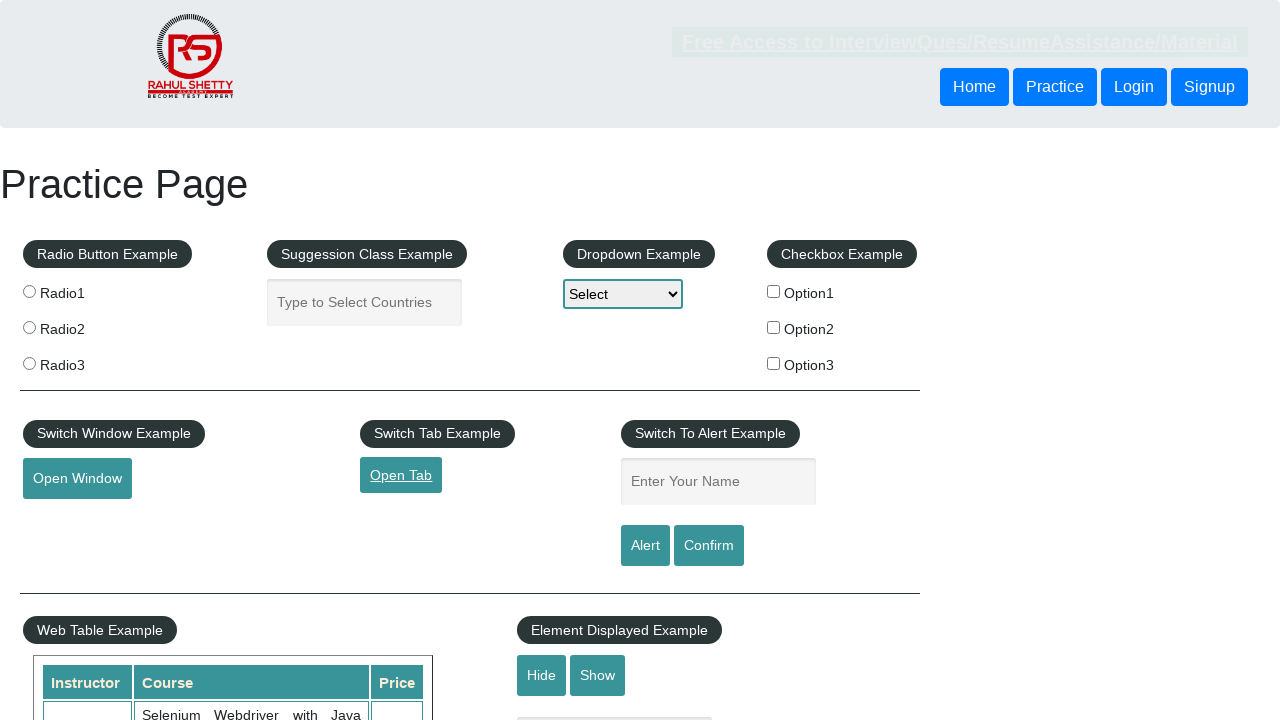

Clicked 'Open Window' button and new window opened at (77, 479) on internal:role=button[name="Open Window"i]
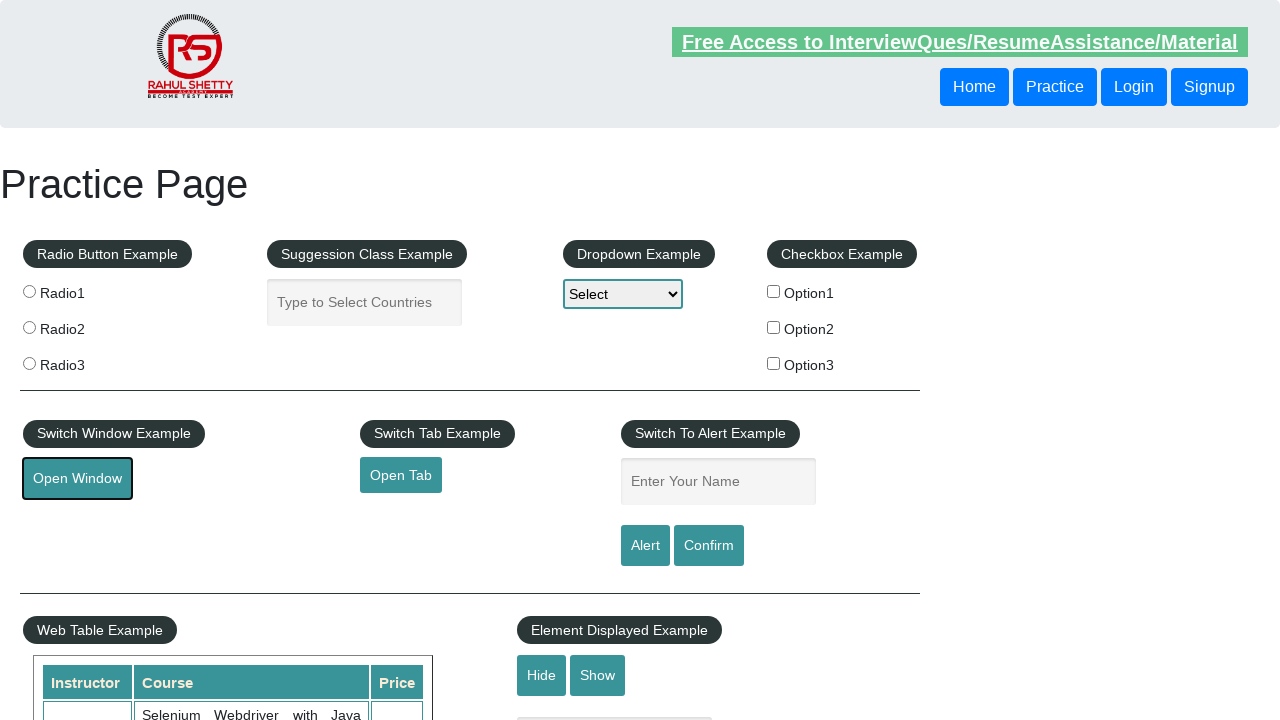

Captured new window/popup page object
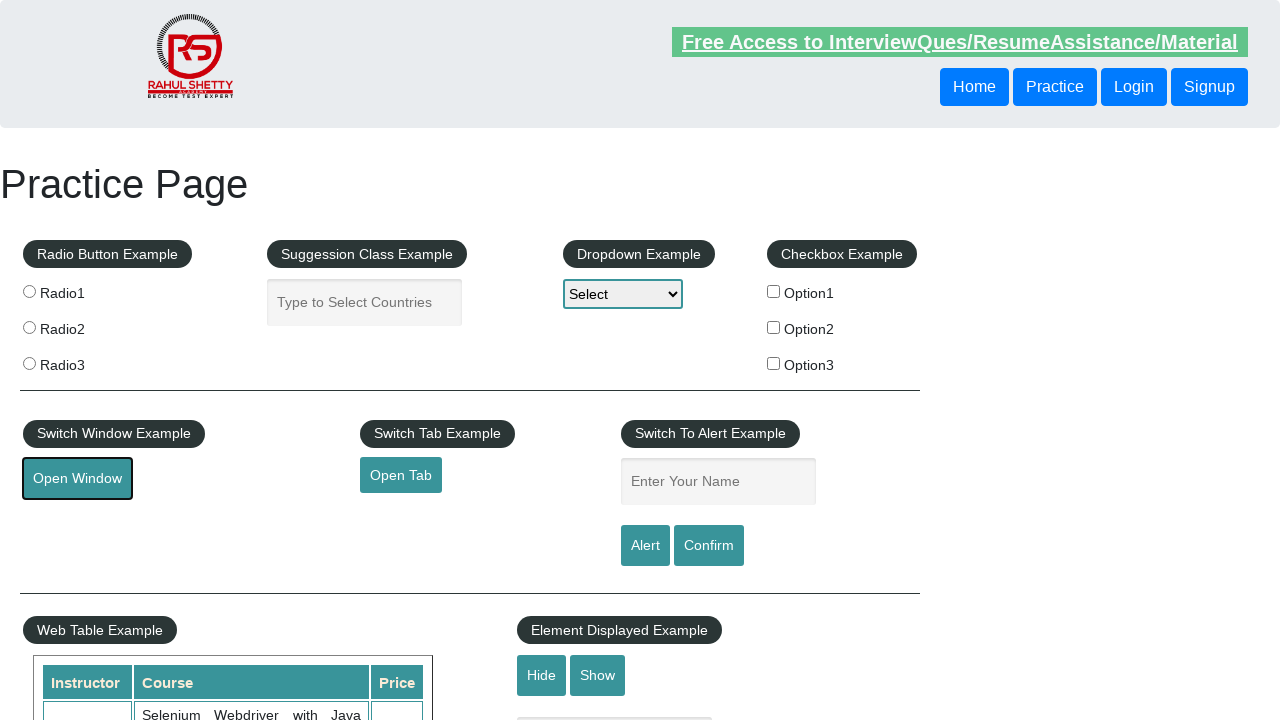

Verified 'Access all our Courses' text in popup window
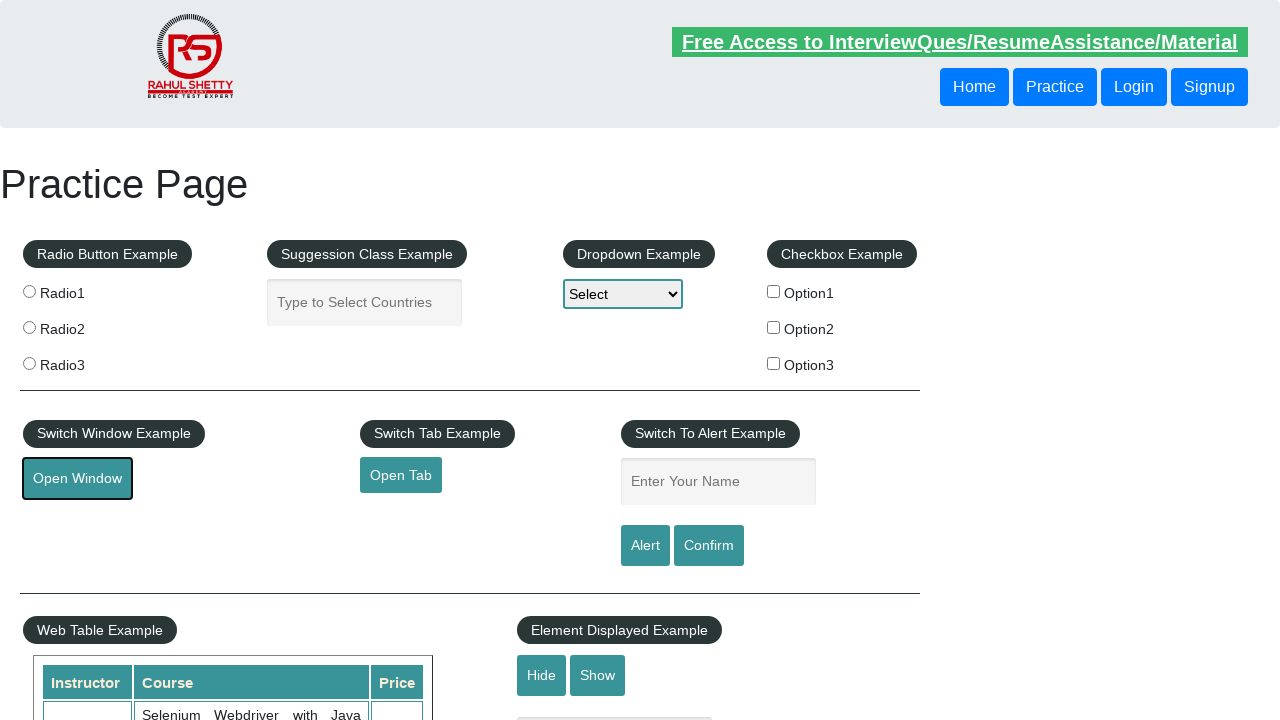

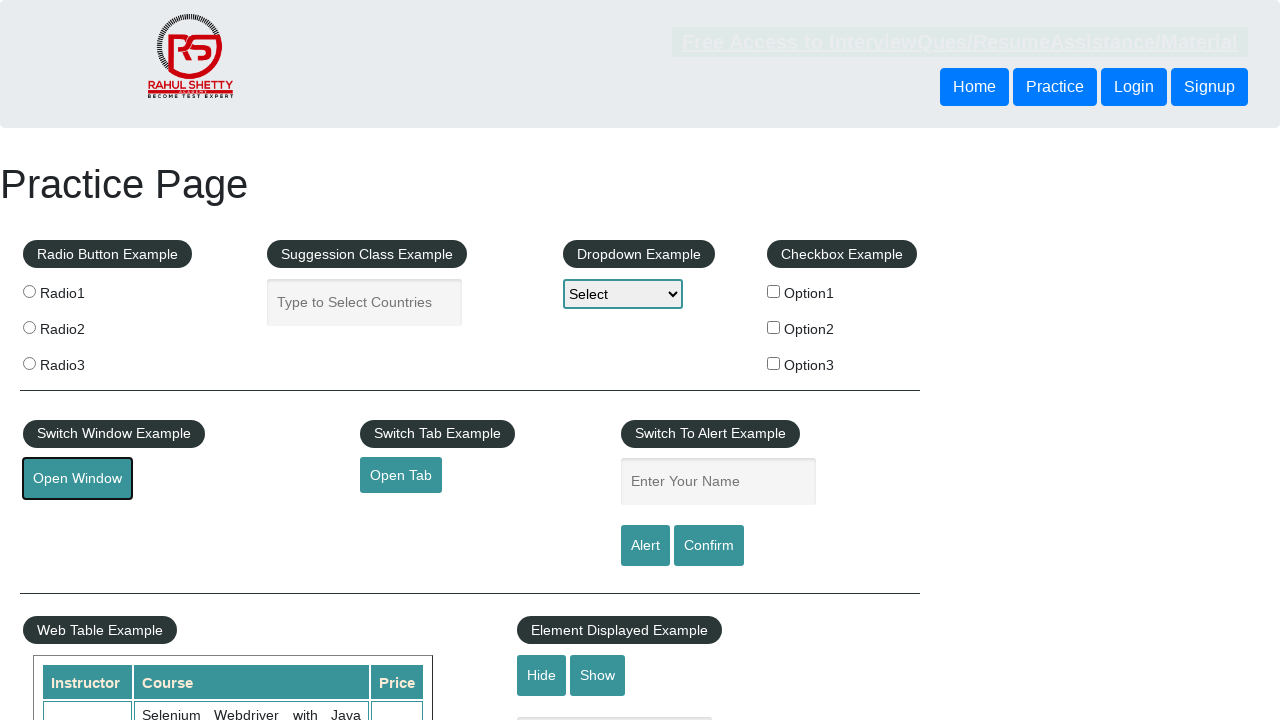